Tests browser window and tab handling functionality by navigating to the Alerts, Frame & Windows section, opening a new tab and new window via buttons, verifying content in each, and switching between windows.

Starting URL: https://demoqa.com/

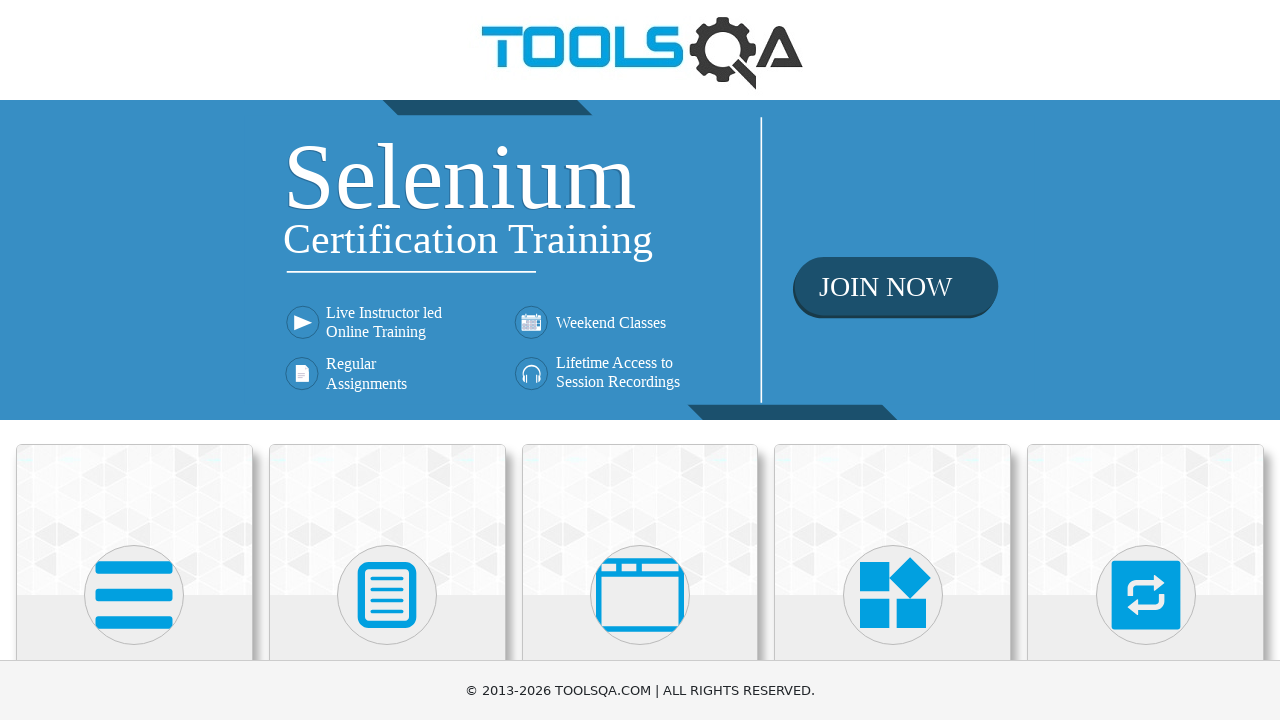

Scrolled down the page by 400 pixels
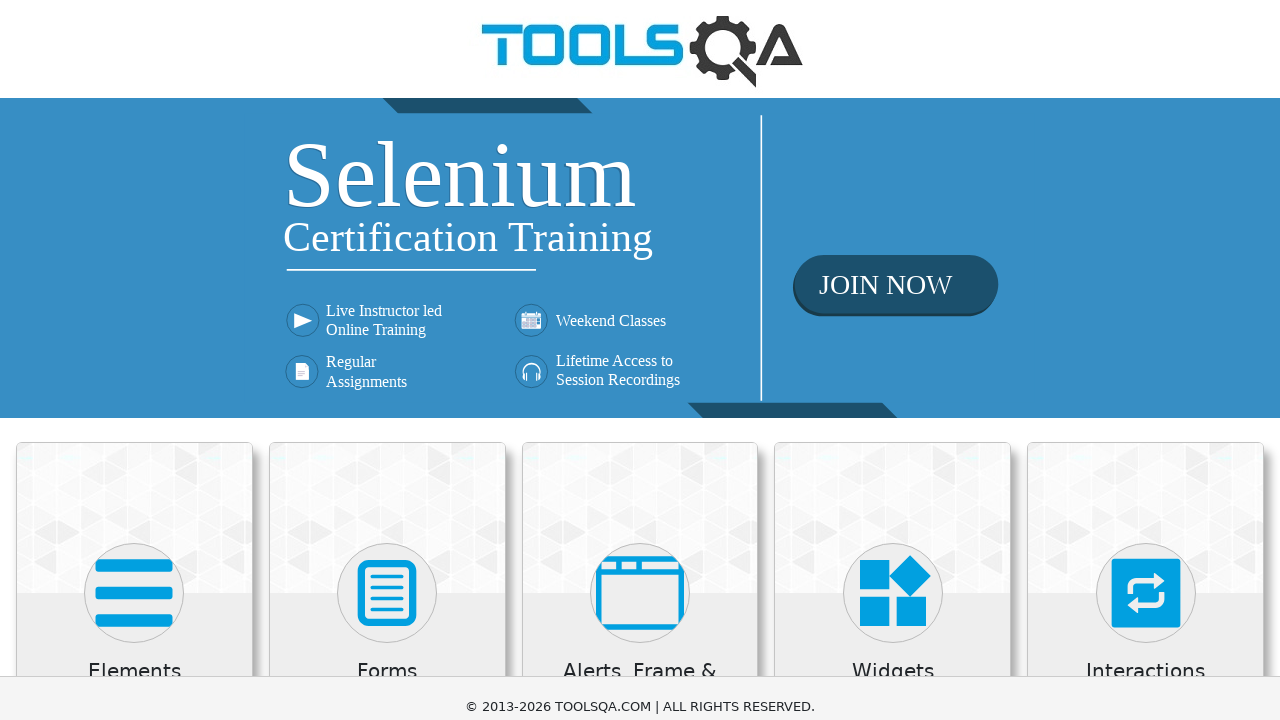

Clicked on 'Alerts, Frame & Windows' section at (640, 285) on xpath=//h5[contains(text(),'Alerts, Frame & Windows')]
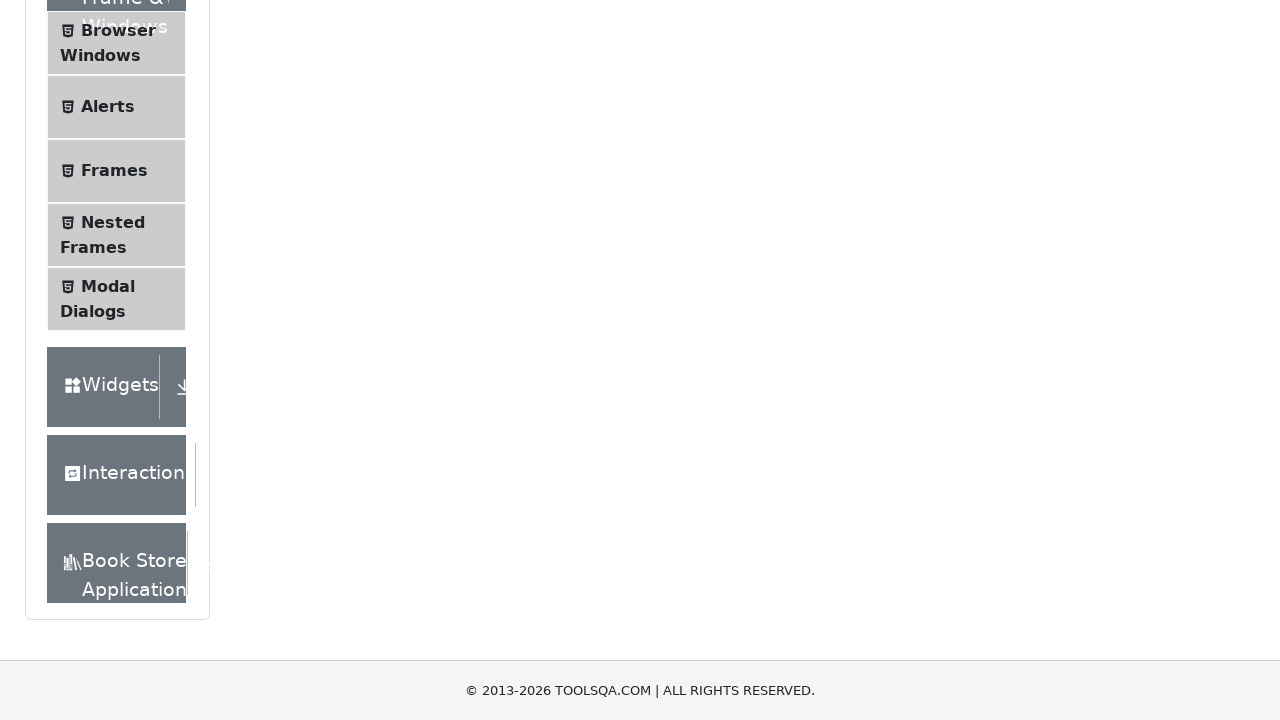

Clicked on 'Browser Windows' menu item at (118, 30) on xpath=//span[contains(text(),'Browser Windows')]
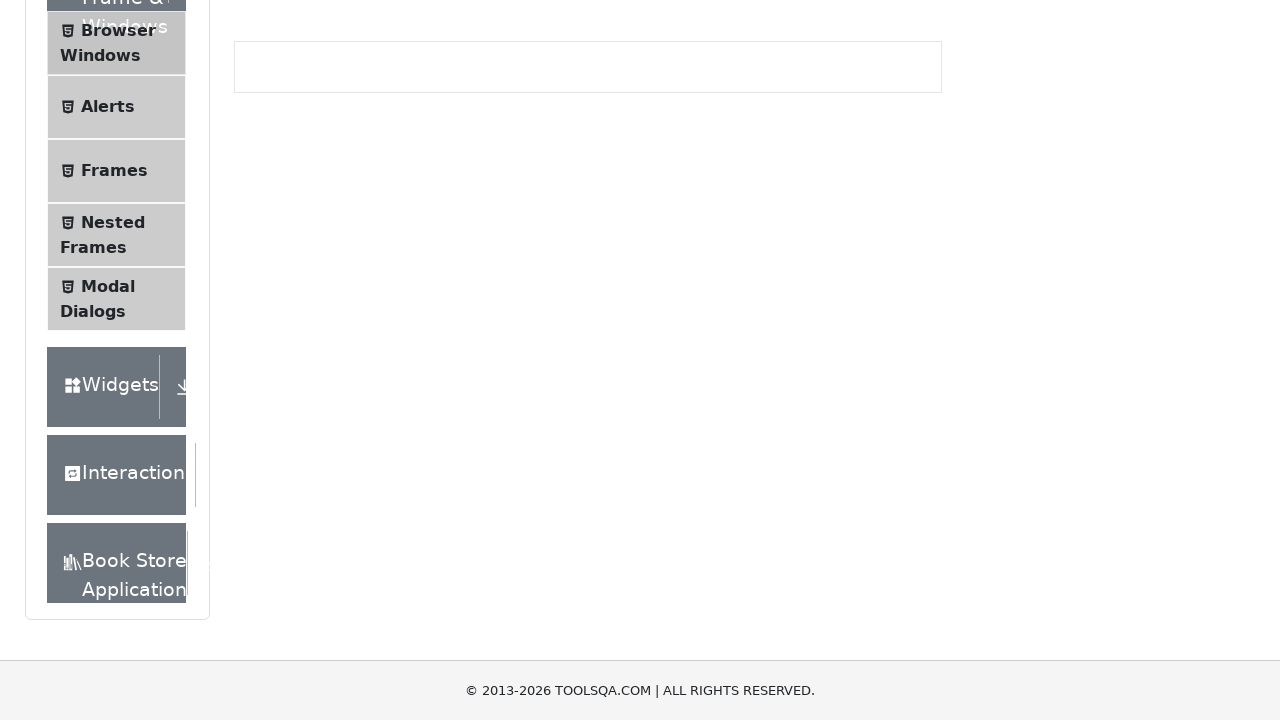

Clicked 'New Tab' button at (280, 242) on #tabButton
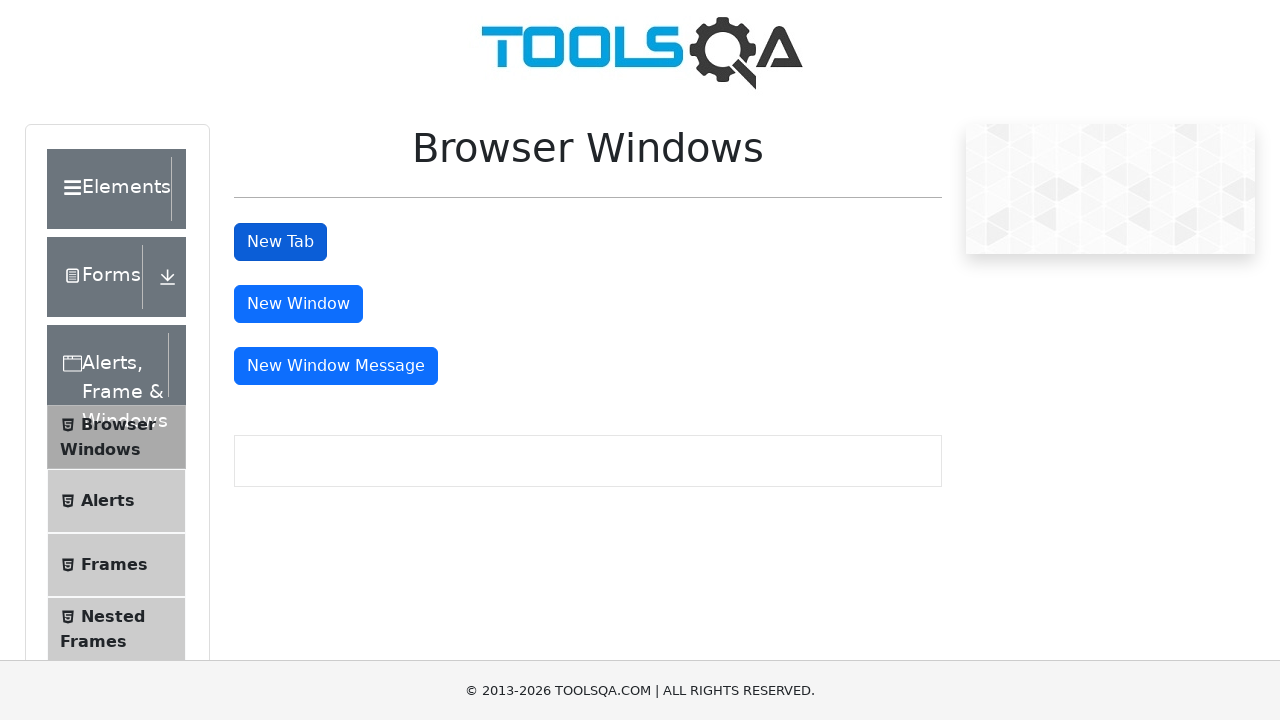

New tab opened and captured
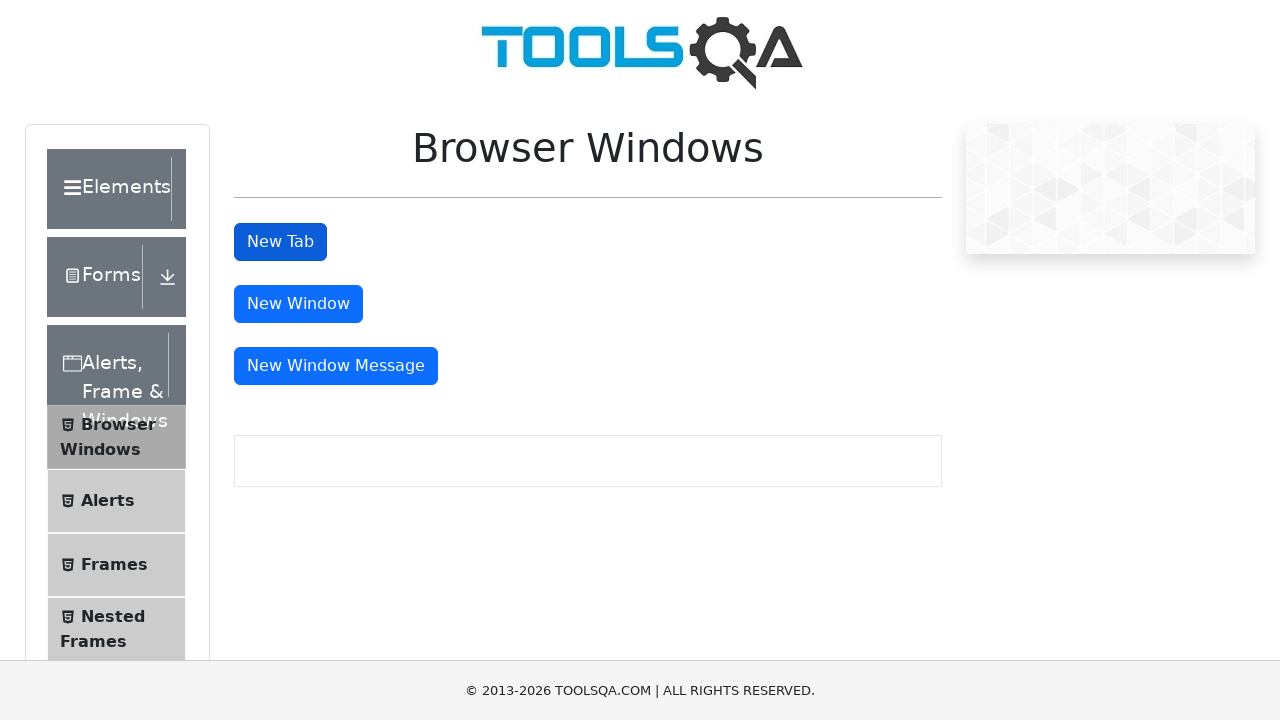

New tab content loaded and sample heading found
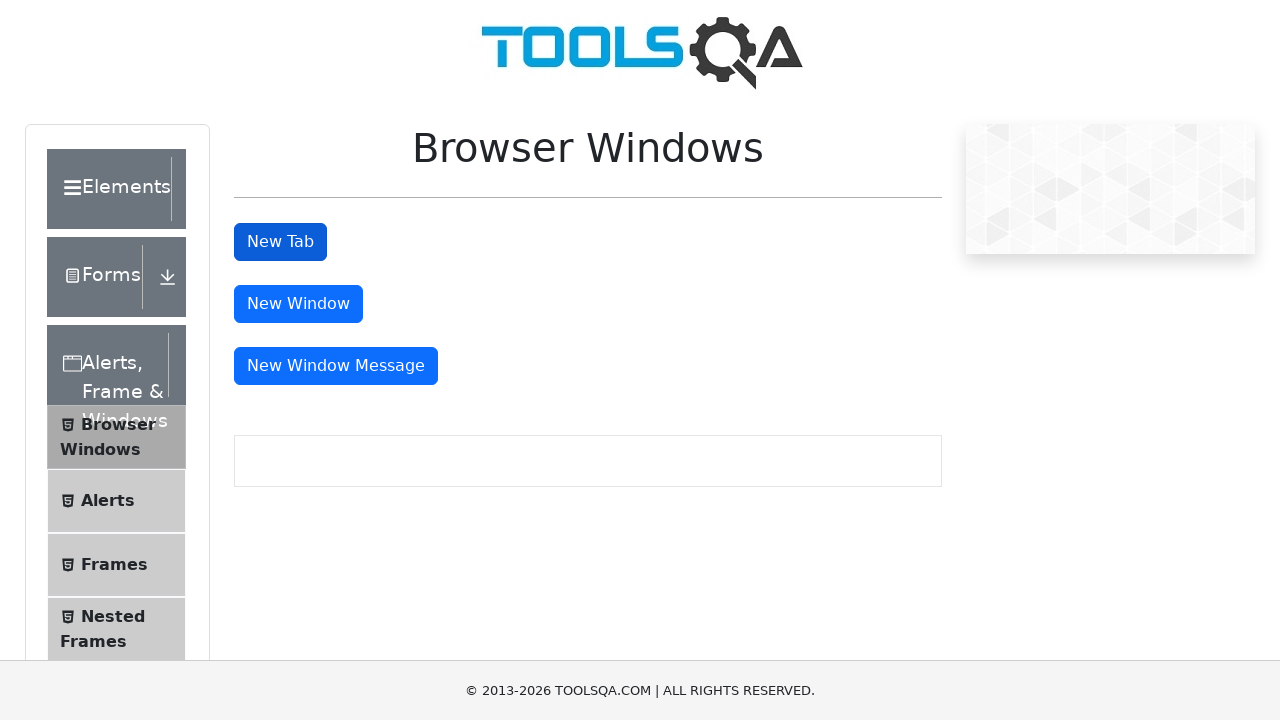

Closed the new tab
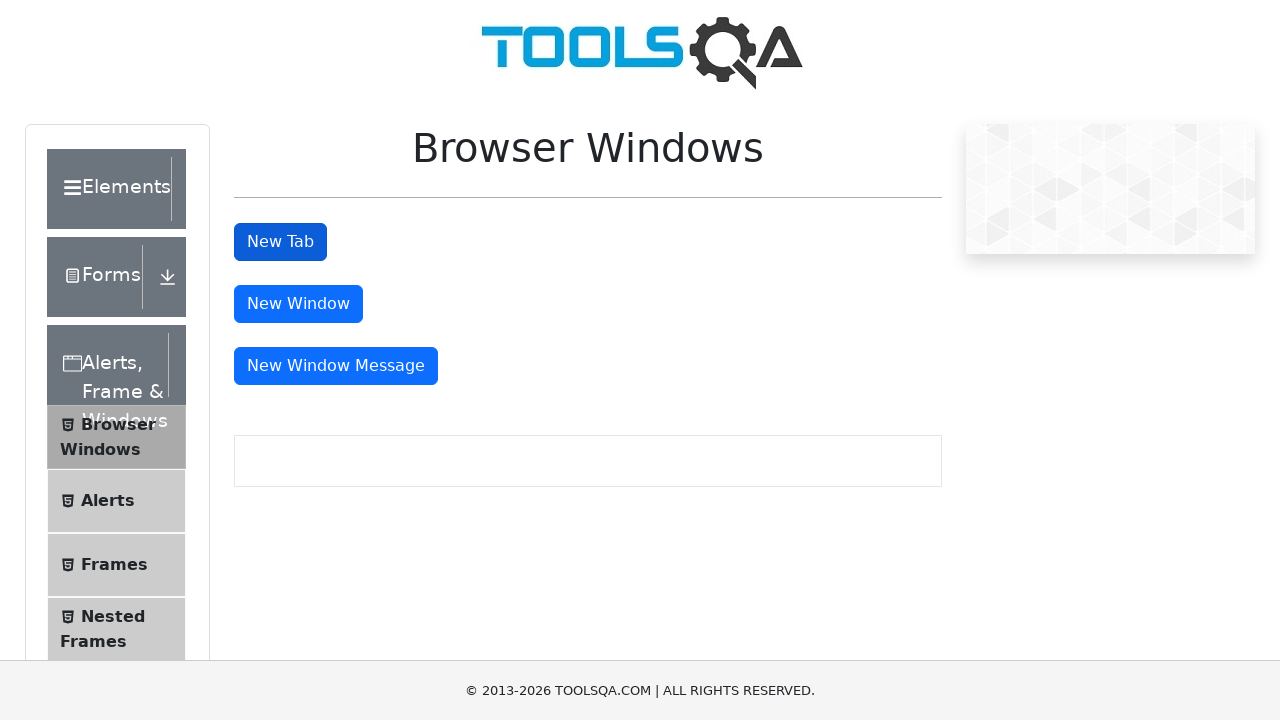

Clicked 'New Window' button at (298, 304) on #windowButton
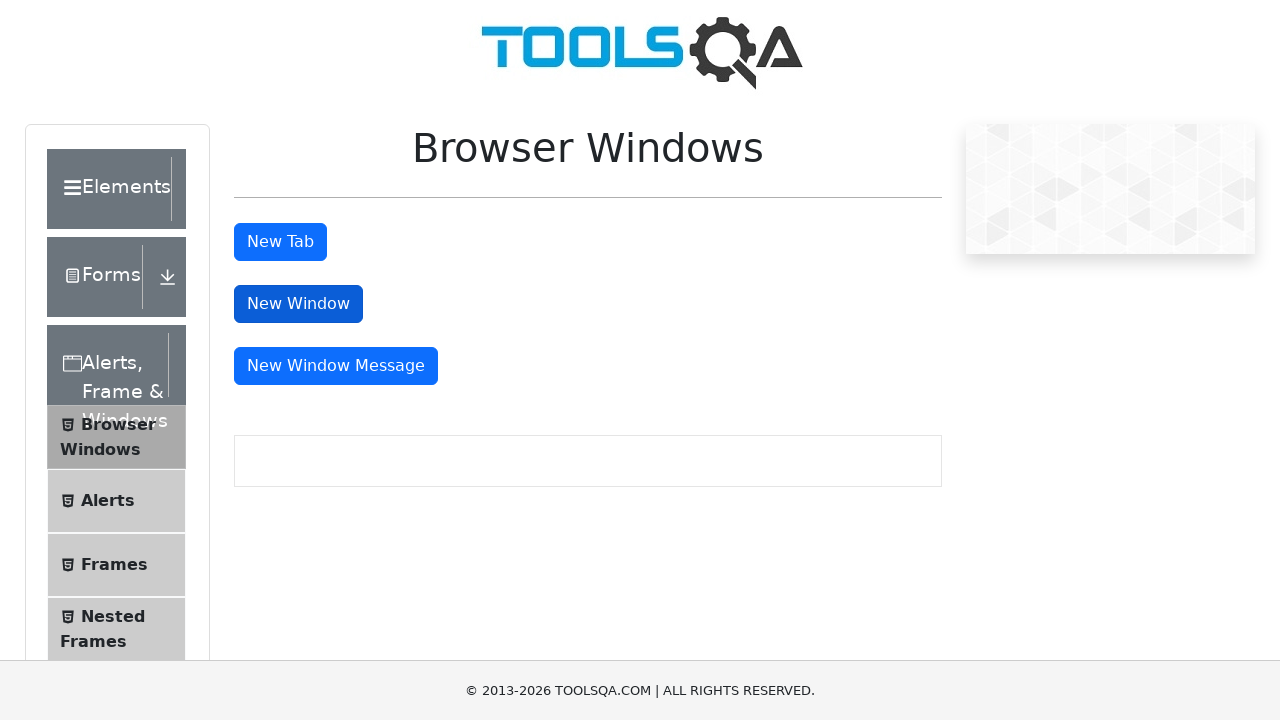

New window opened and captured
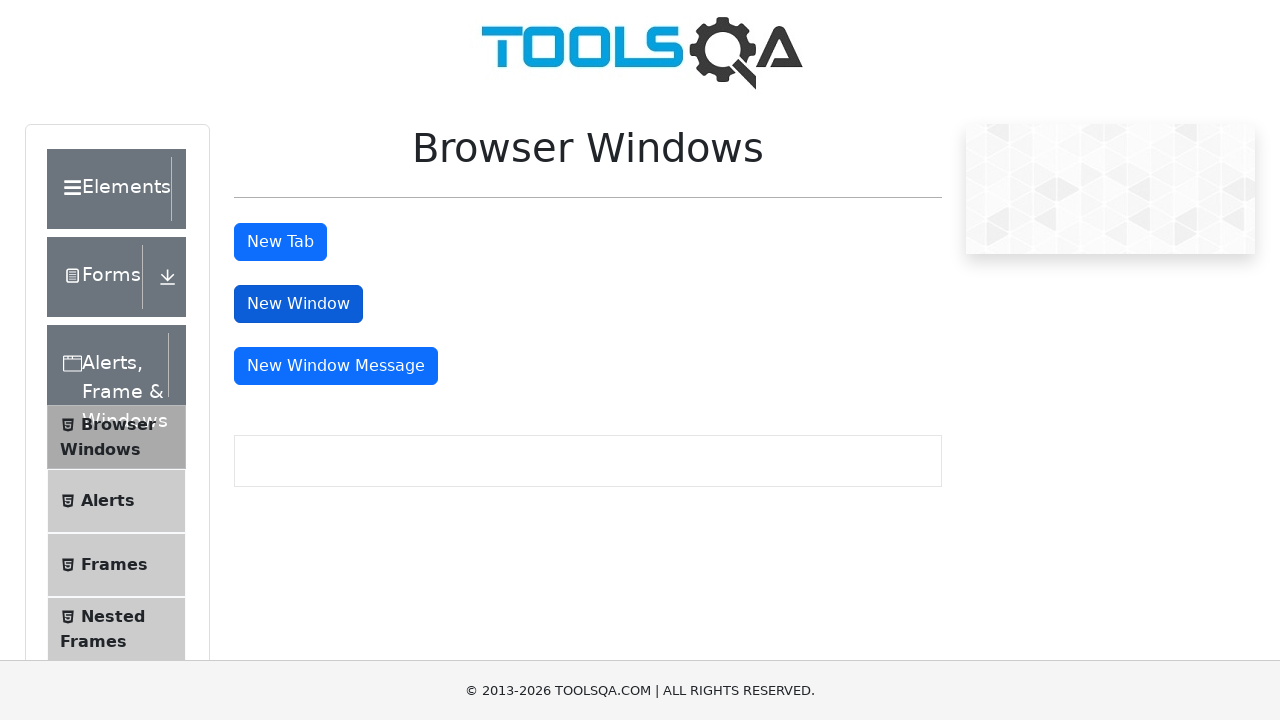

New window content loaded and sample heading found
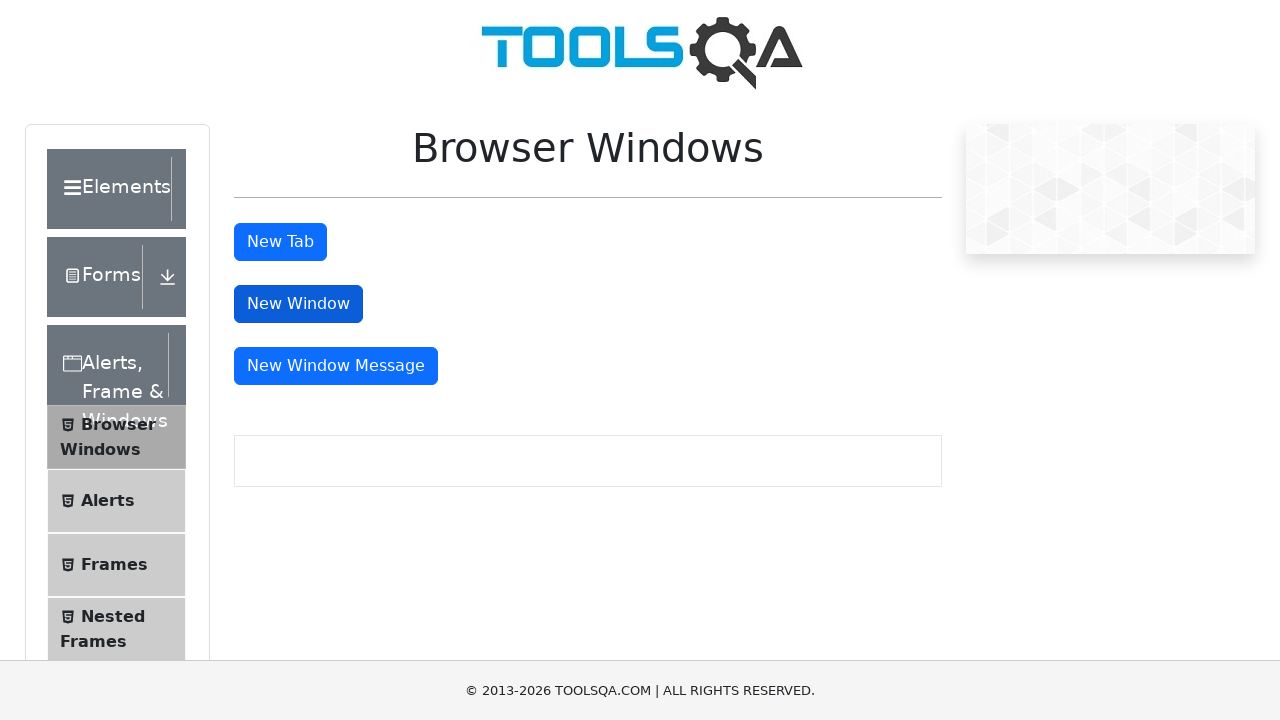

Closed the new window
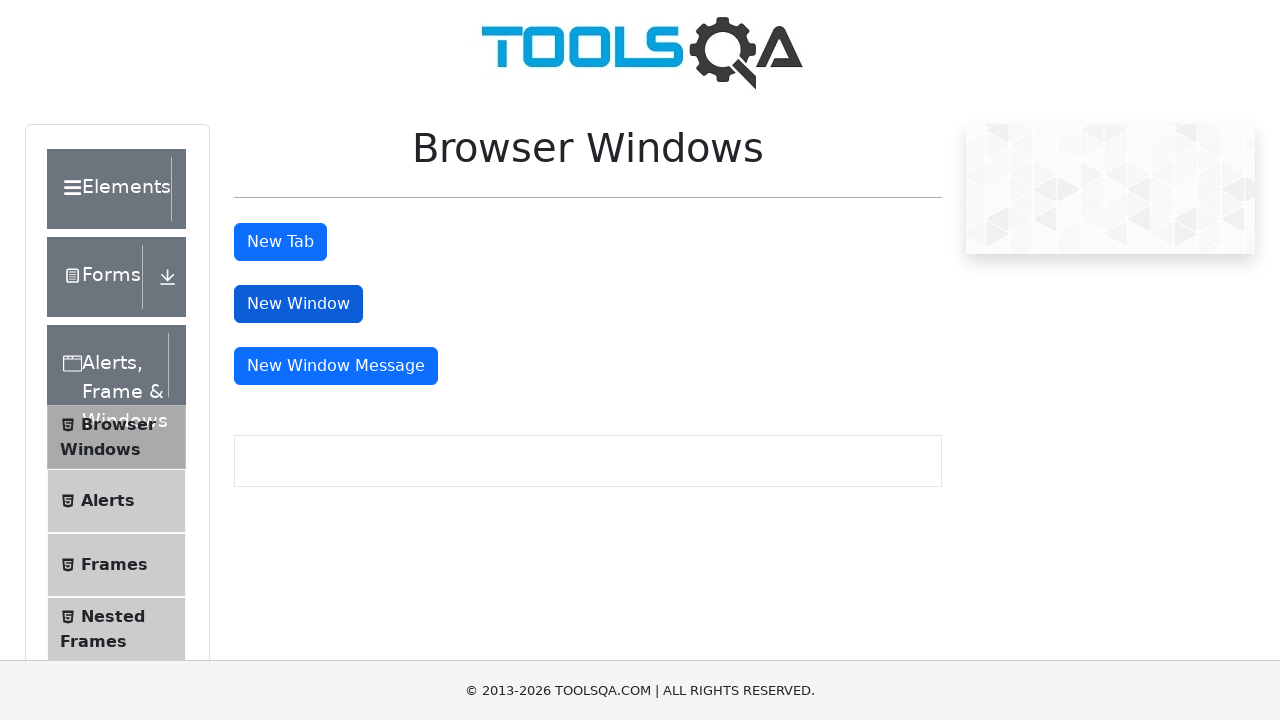

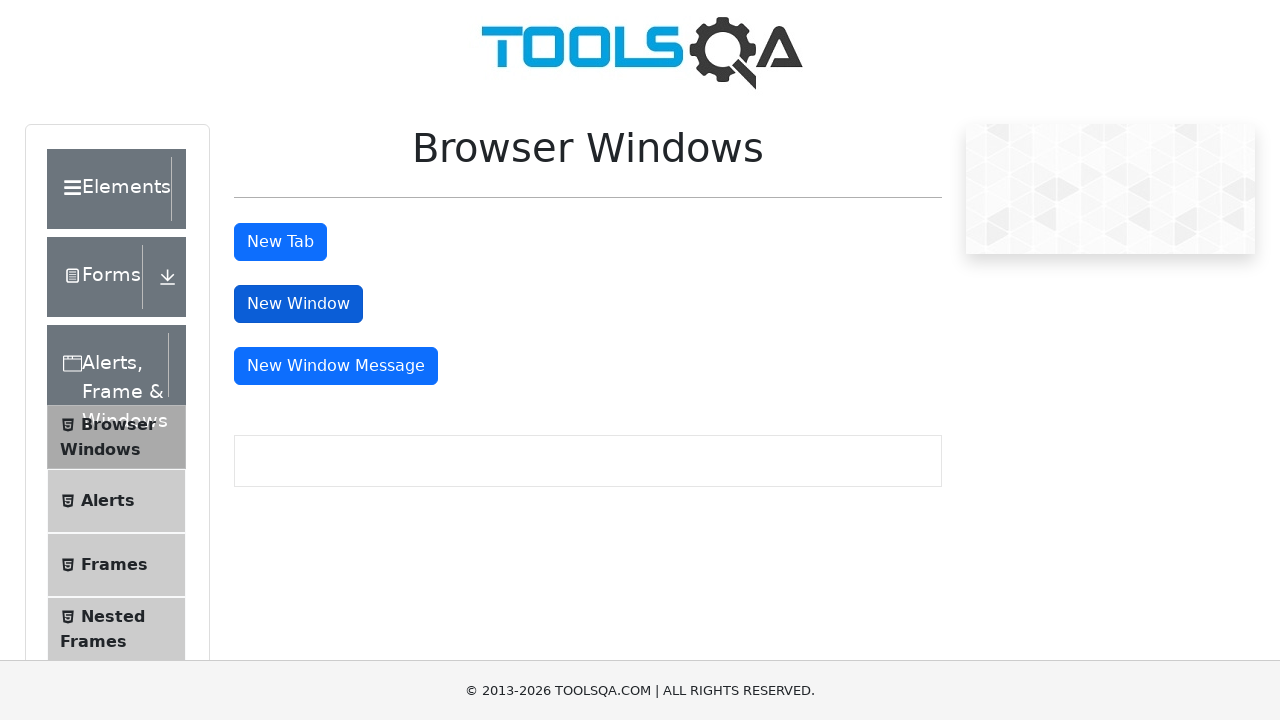